Tests key press functionality by pressing TAB key and verifying the displayed result

Starting URL: http://the-internet.herokuapp.com/

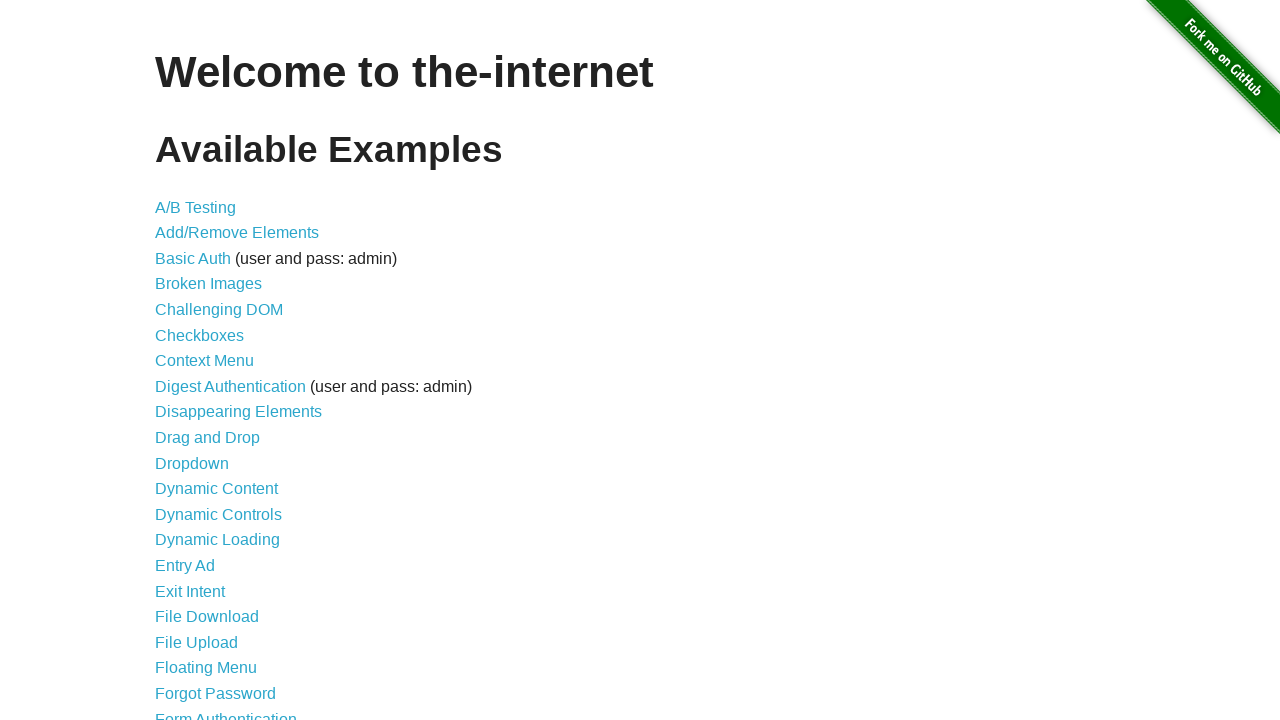

Clicked on Key Presses link at (200, 360) on text='Key Presses'
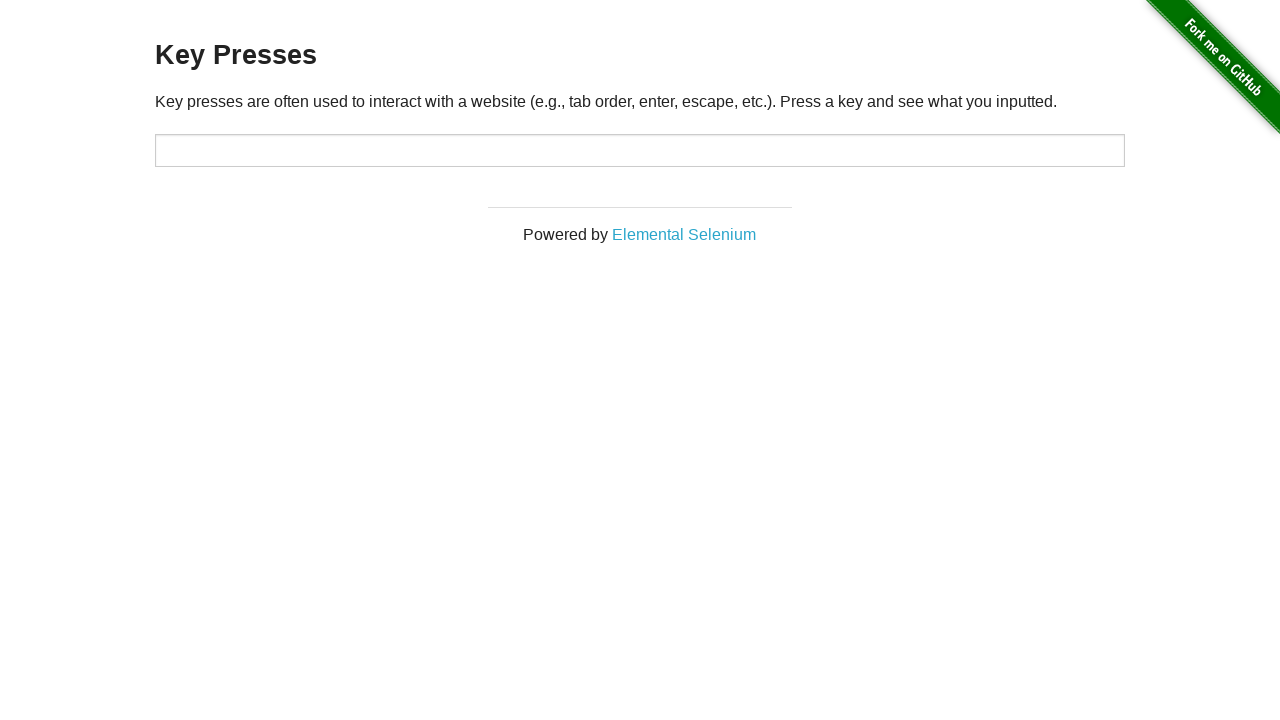

Pressed TAB key
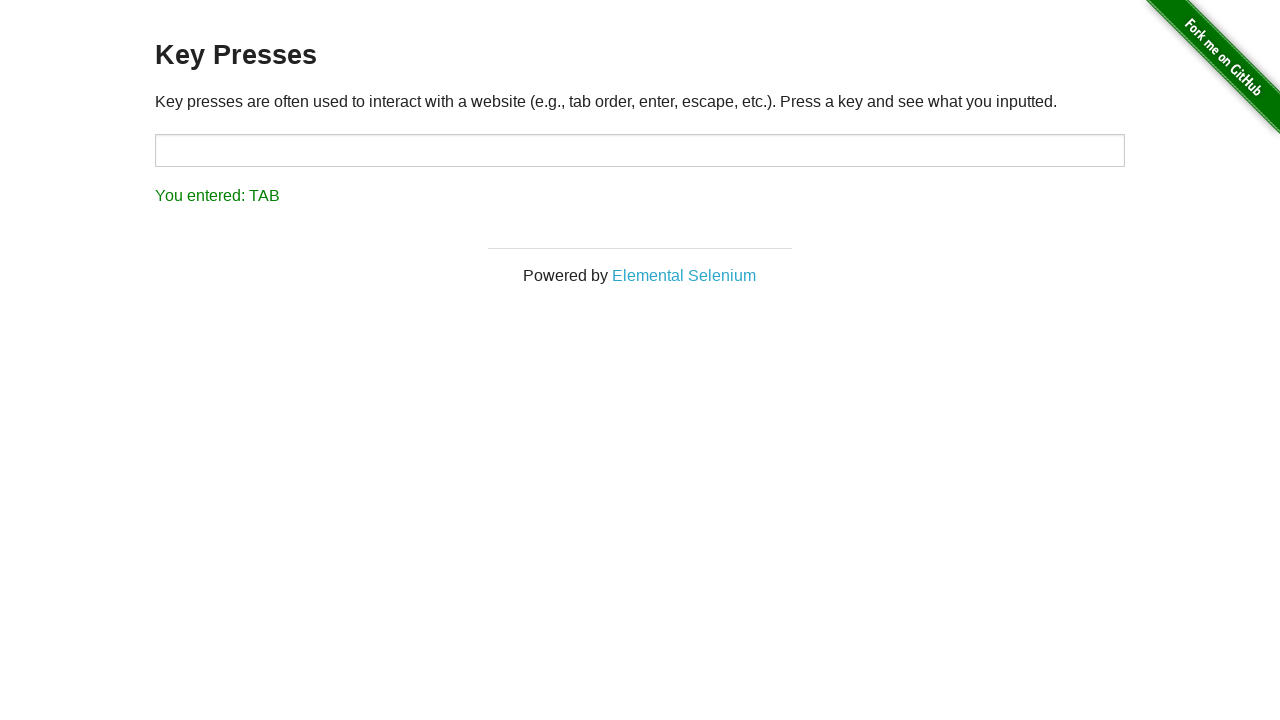

Retrieved result text from #result element
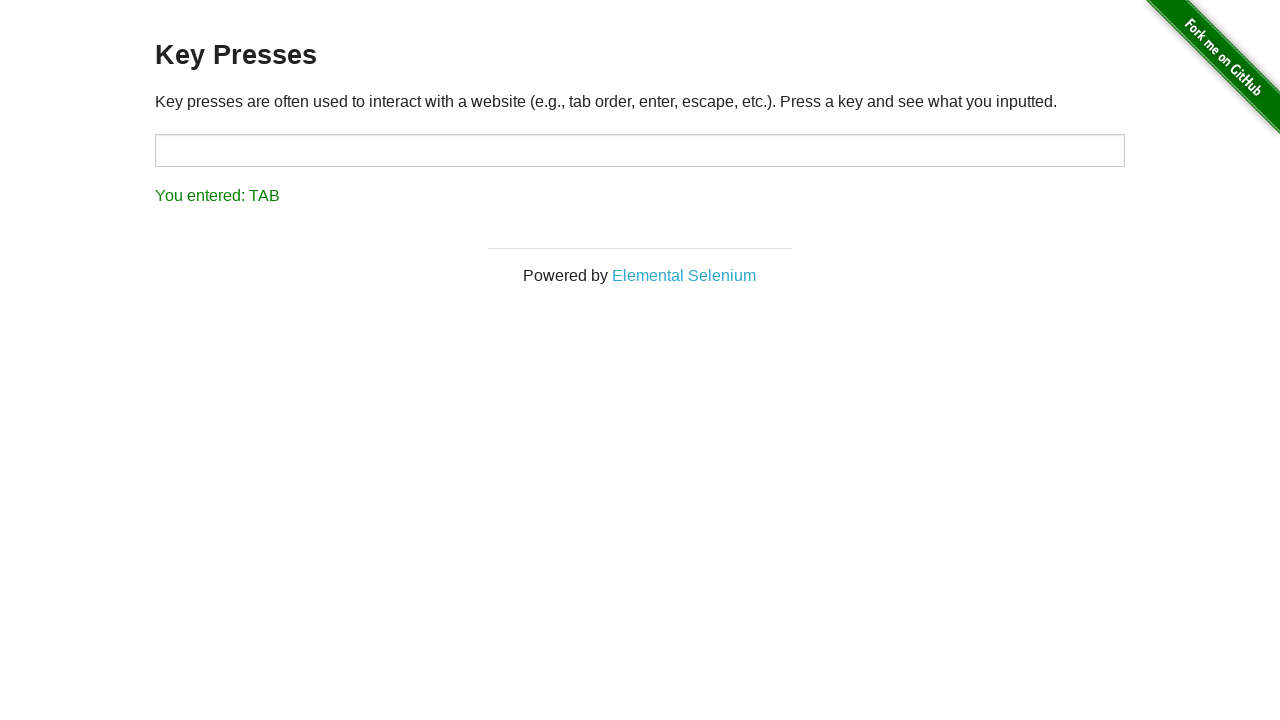

Assertion passed: result text is 'You entered: TAB'
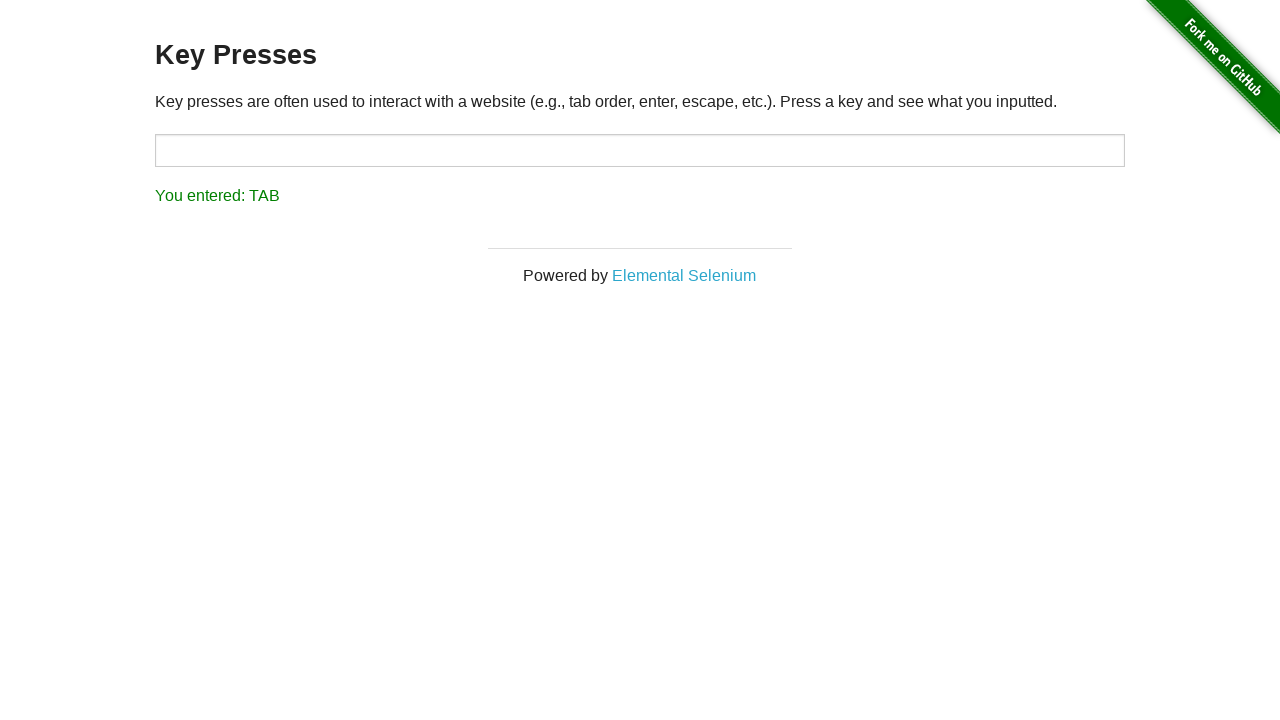

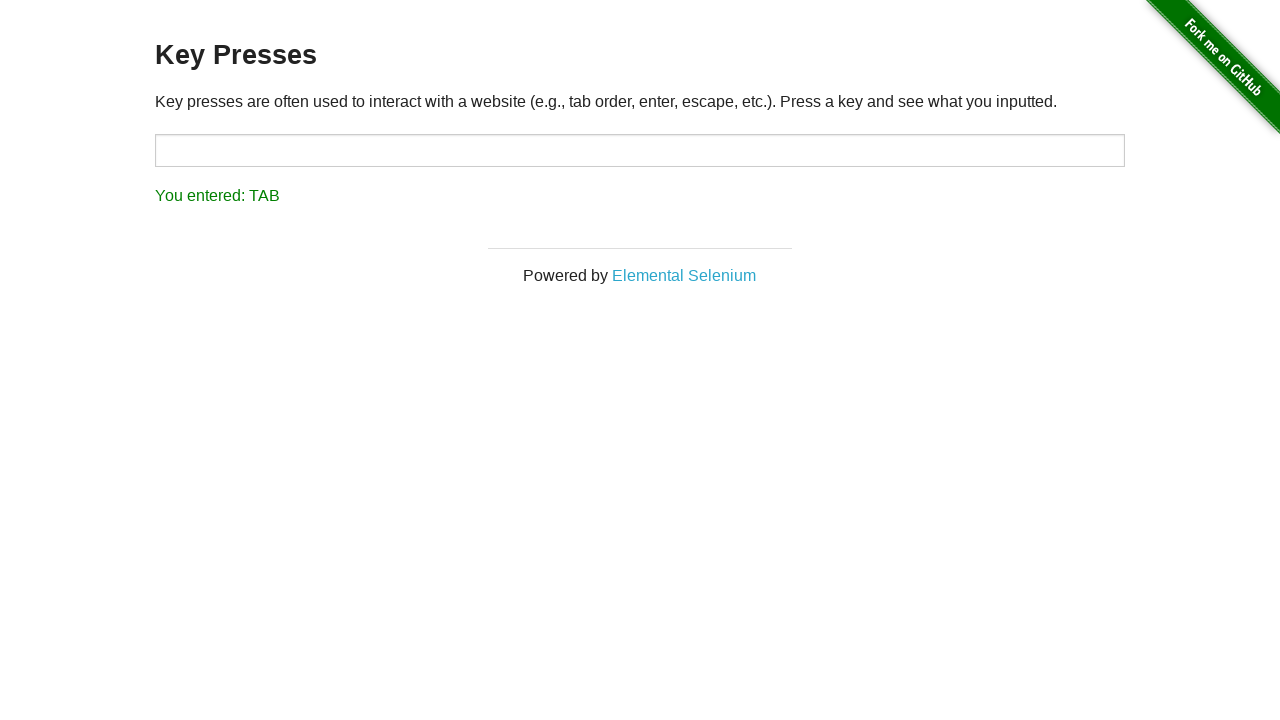